Tests clicking on a radio button or element using relative positioning - clicks on the "exp-2" element that is positioned to the right of the "Years of Experience" text span on a practice page.

Starting URL: https://awesomeqa.com/practice.html

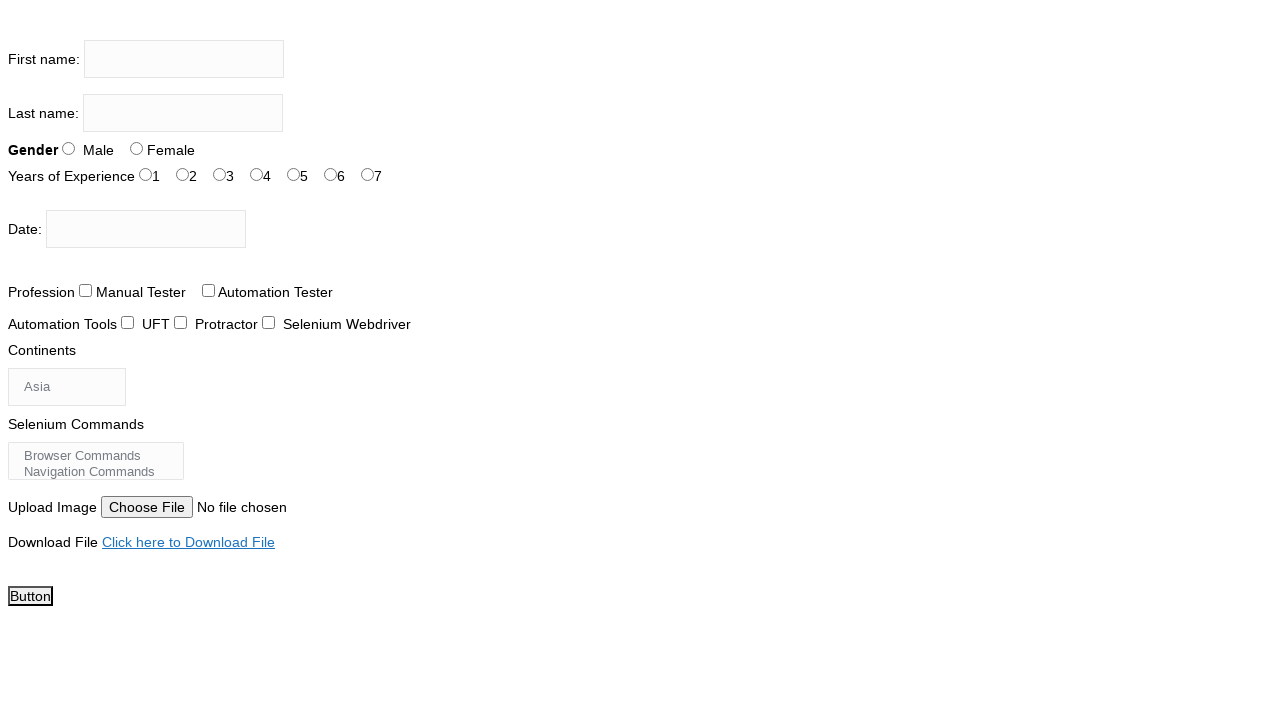

Located the 'Years of Experience' span element
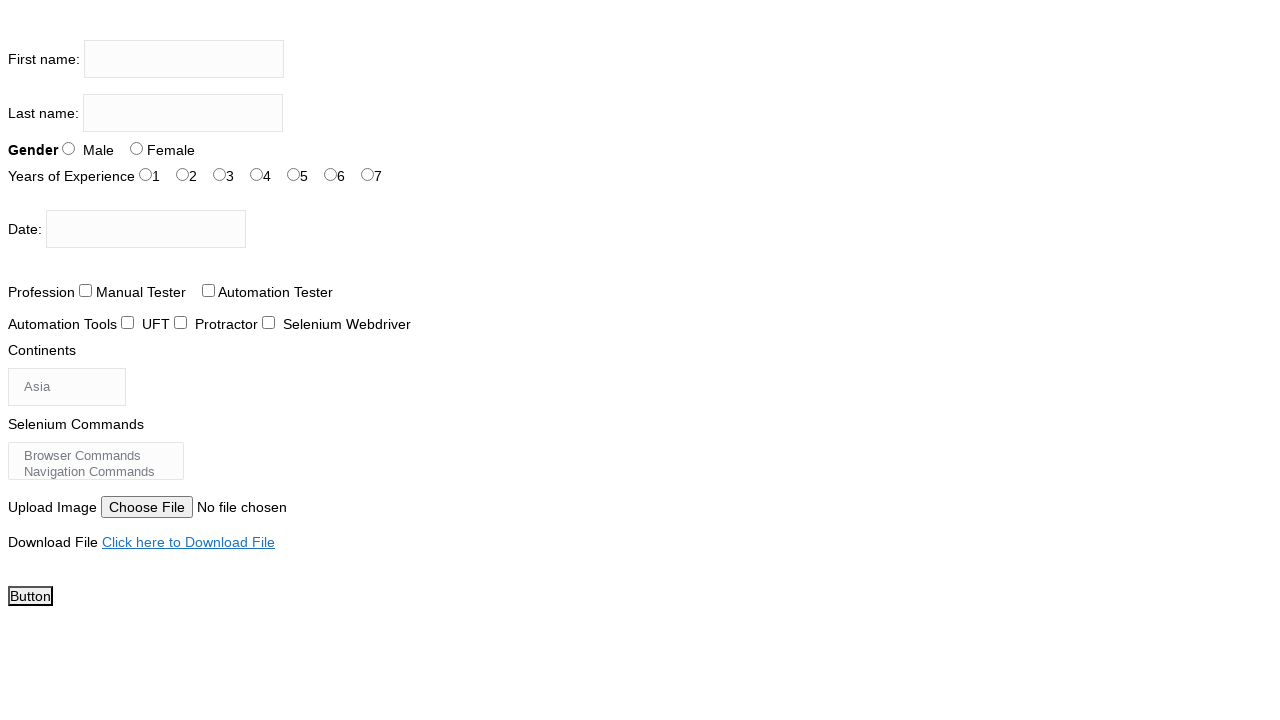

Waited for 'Years of Experience' span to become visible
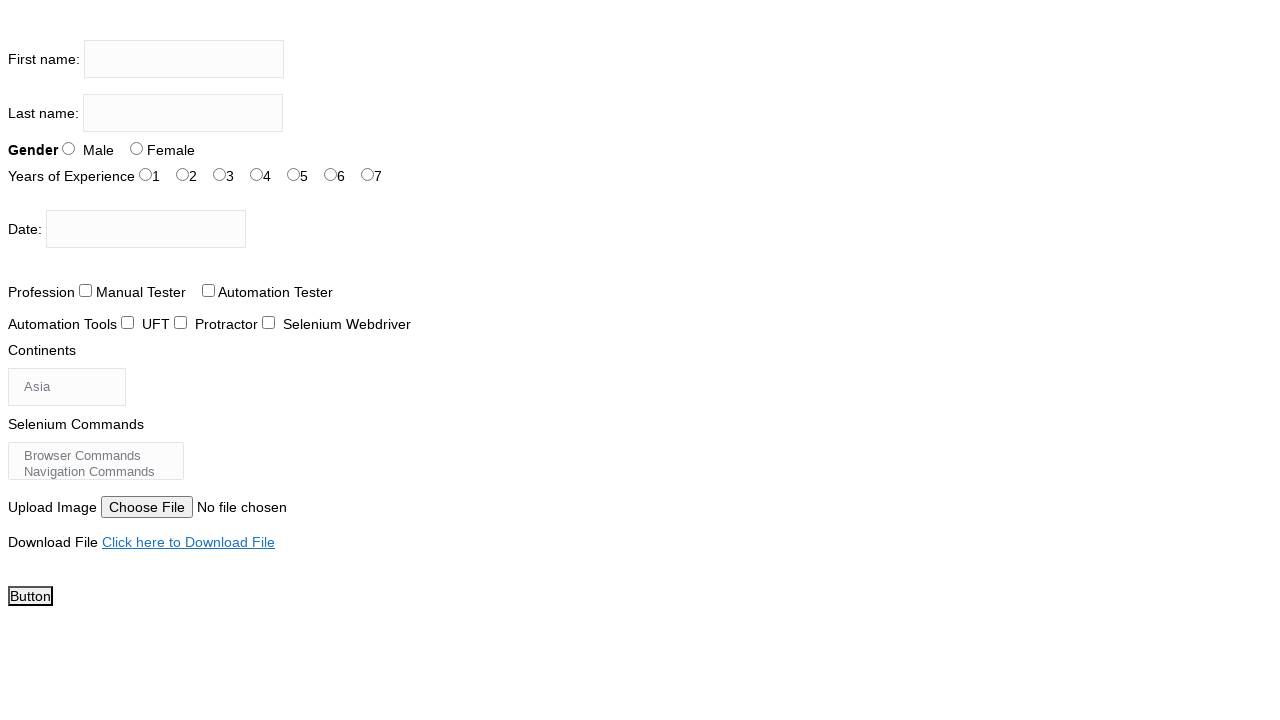

Clicked on the 'exp-2' radio button element positioned to the right of 'Years of Experience' at (220, 174) on #exp-2
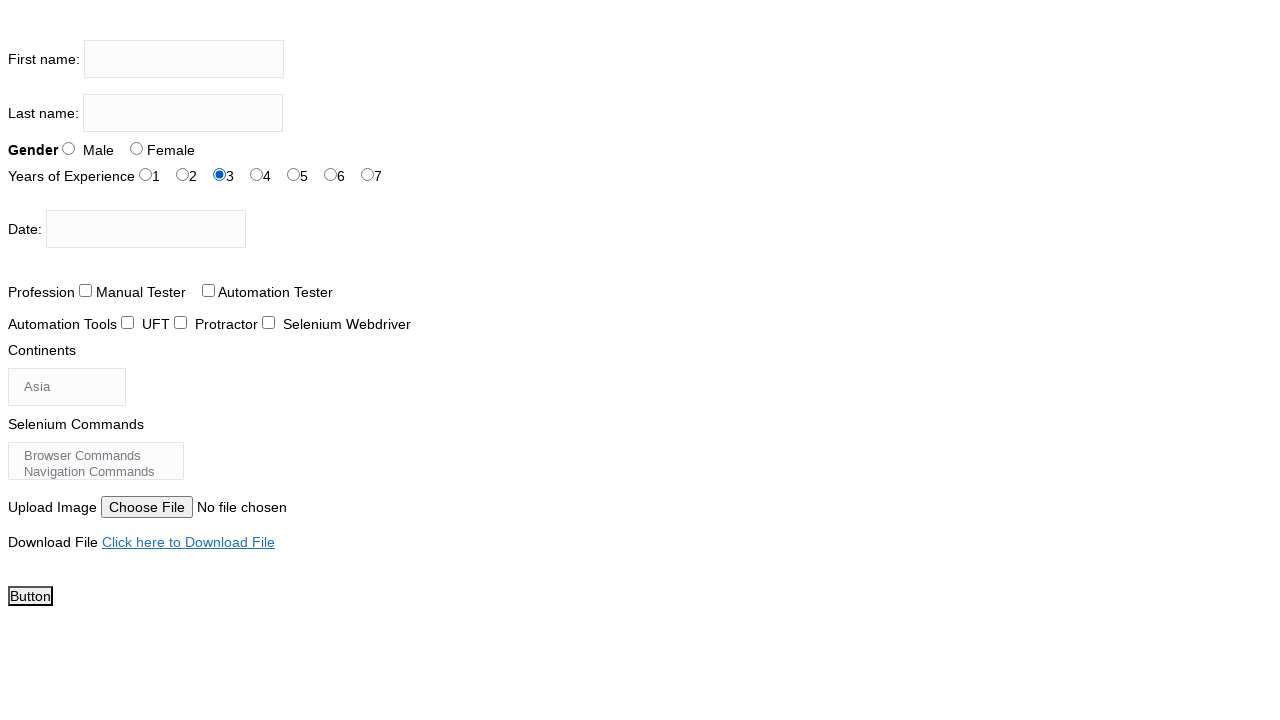

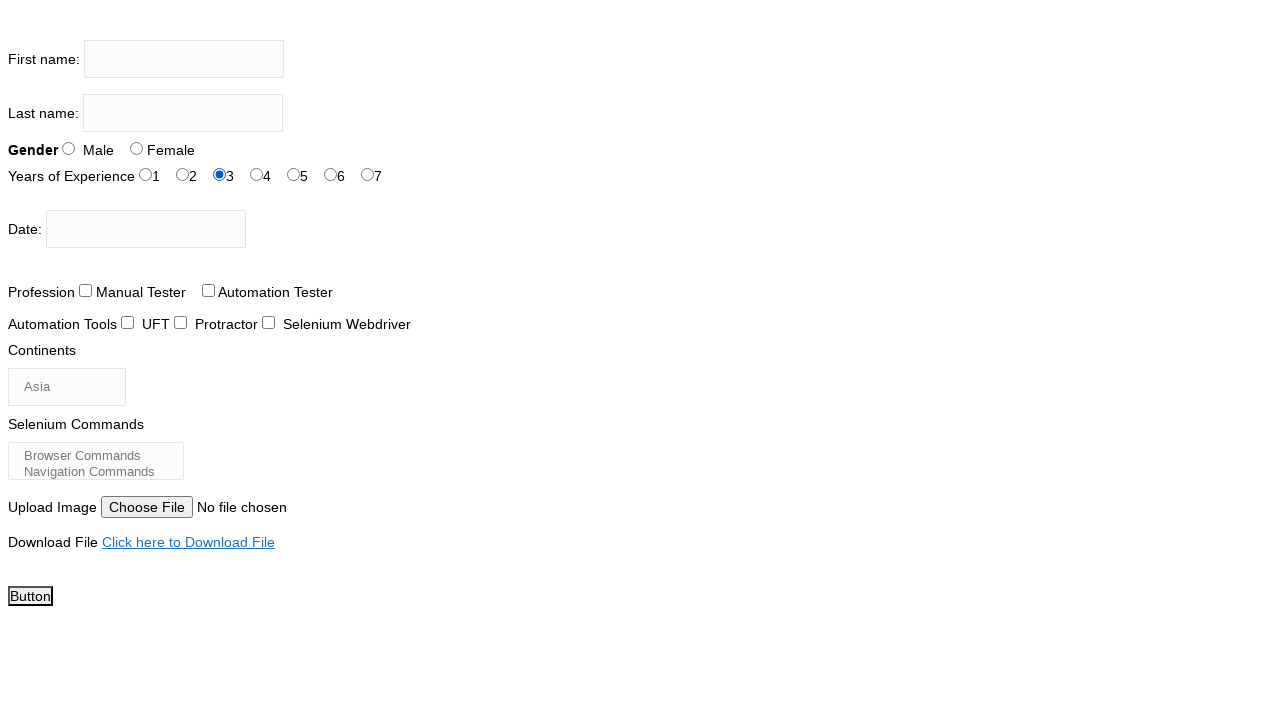